Tests navigation by clicking a link with specific calculated text, then fills out a multi-field form with personal information (first name, last name, city, country) and submits it.

Starting URL: http://suninjuly.github.io/find_link_text

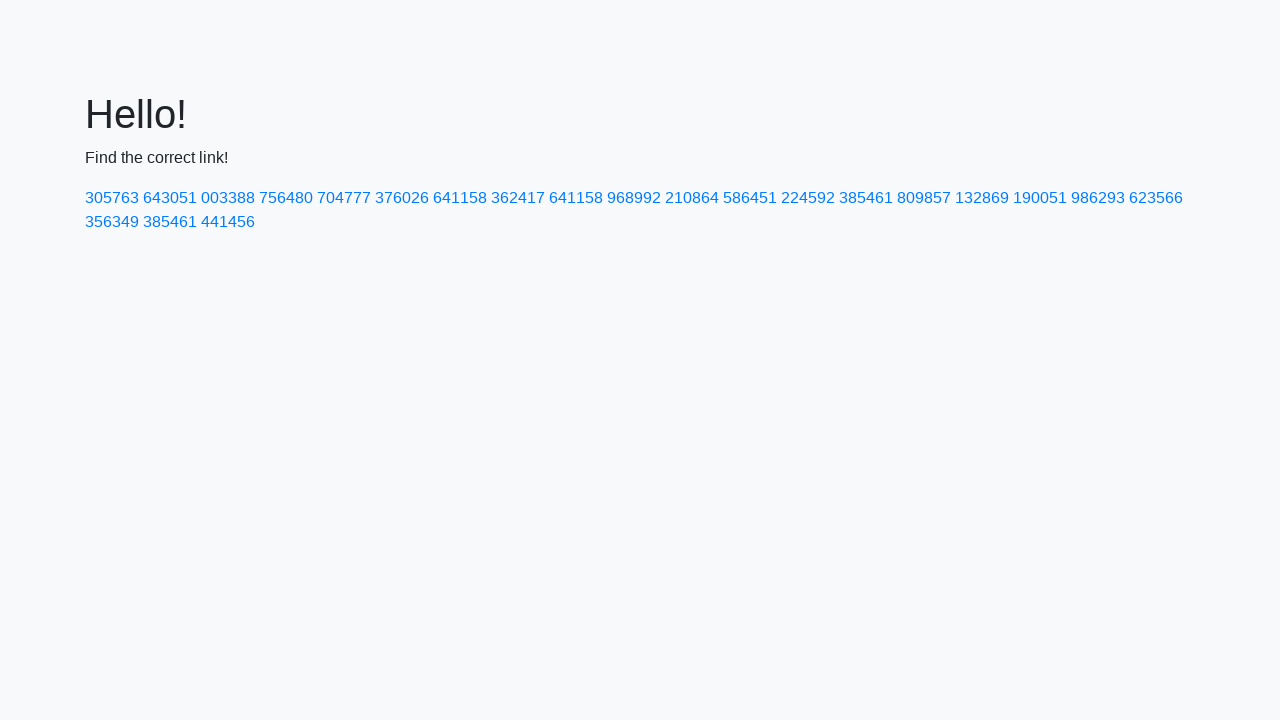

Clicked link with calculated text '224592' at (808, 198) on text=224592
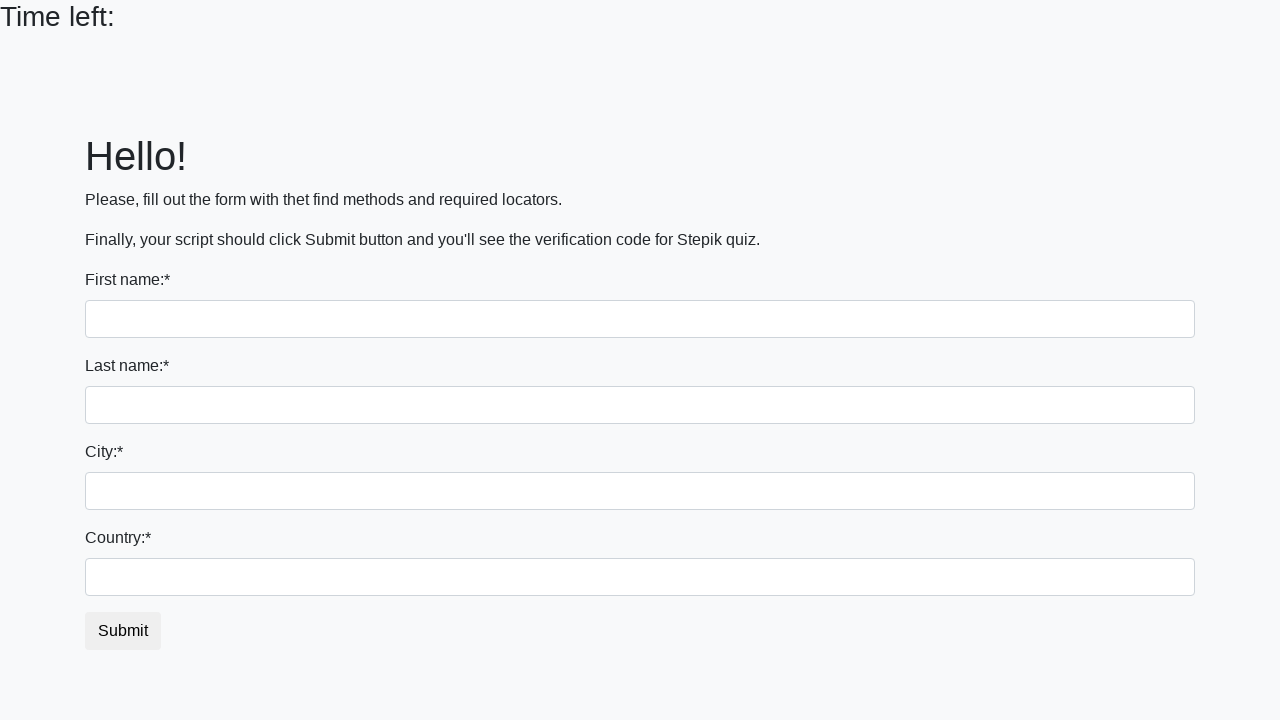

Filled first name field with 'Ivan' on input >> nth=0
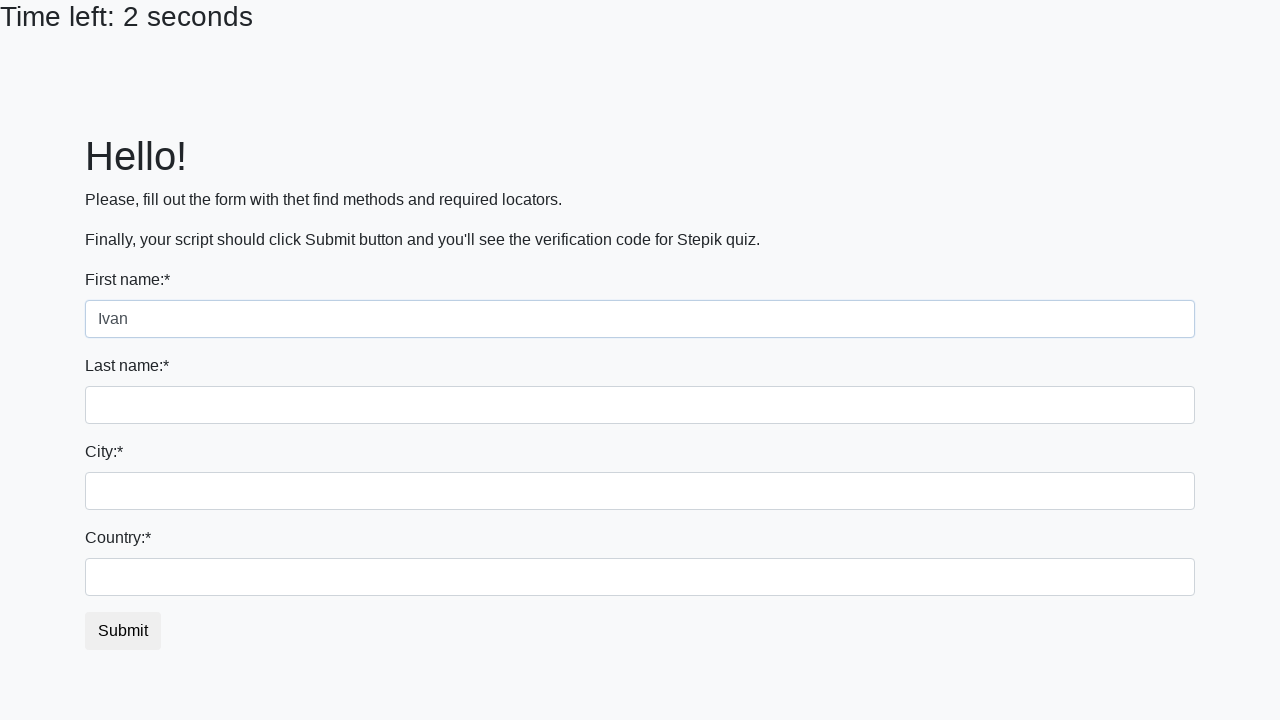

Filled last name field with 'Petrov' on input[name='last_name']
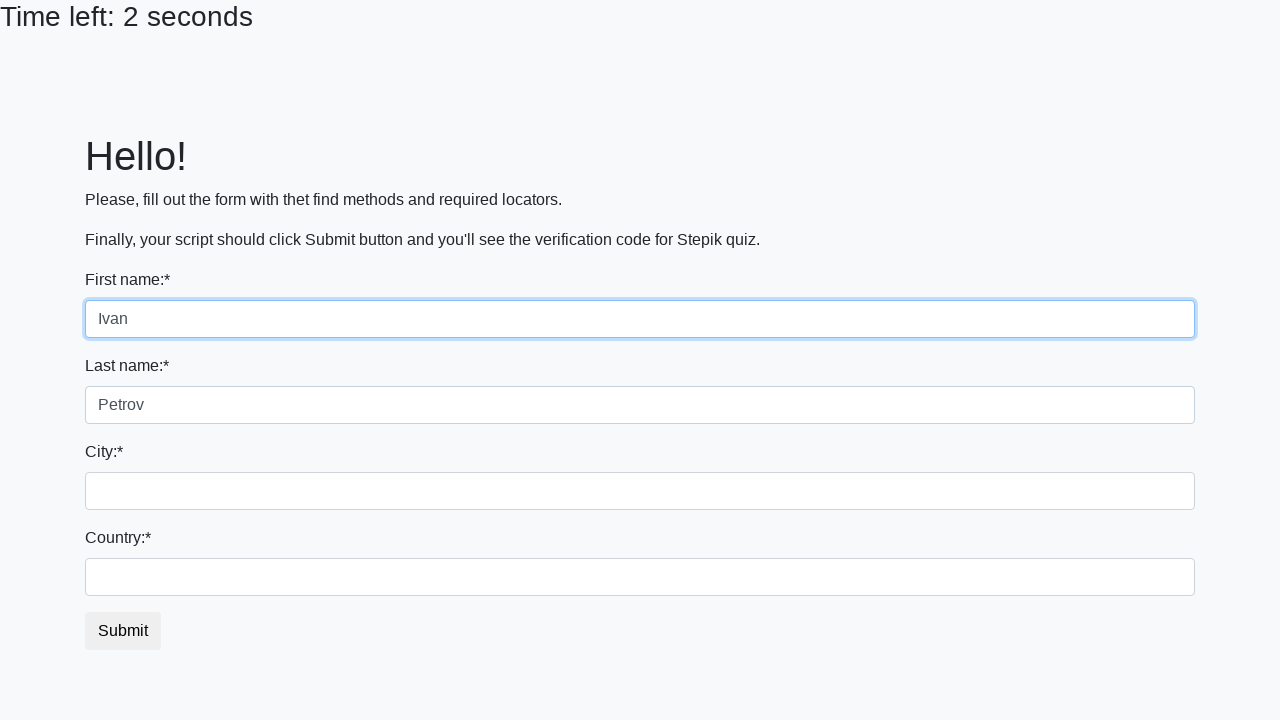

Filled city field with 'Smolensk' on .city
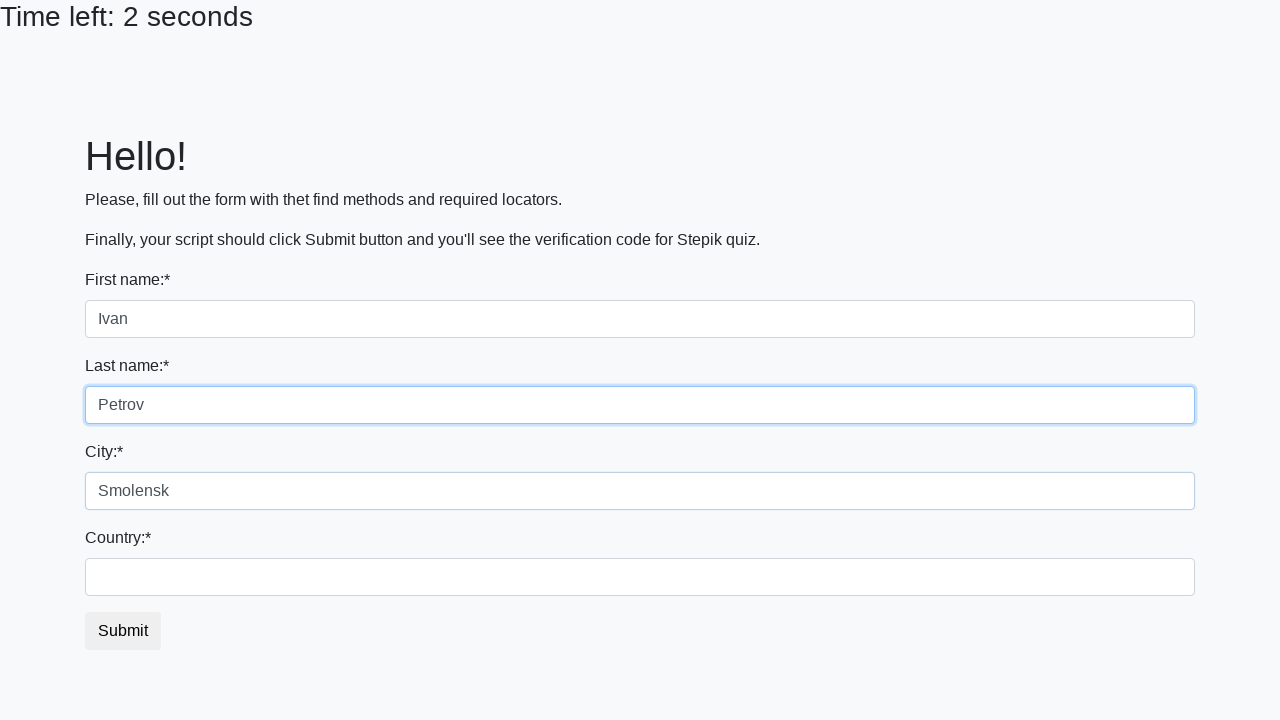

Filled country field with 'Russia' on #country
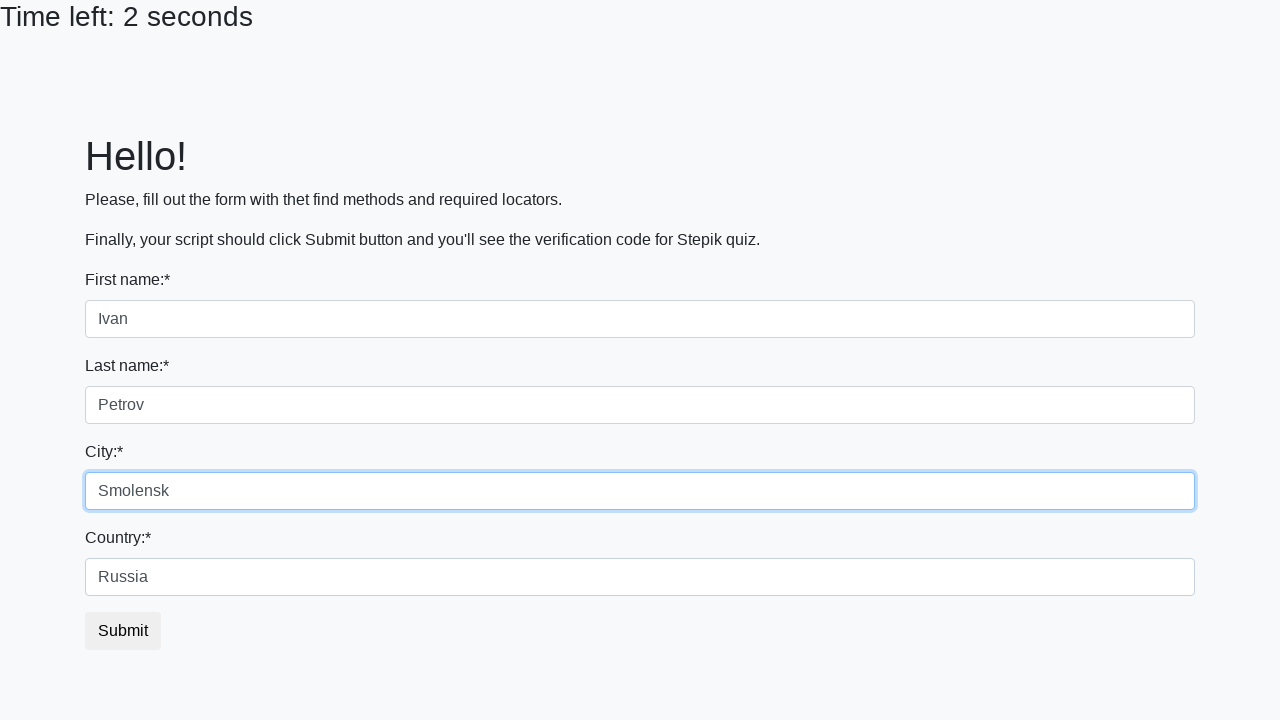

Clicked submit button to submit the form at (123, 631) on button.btn
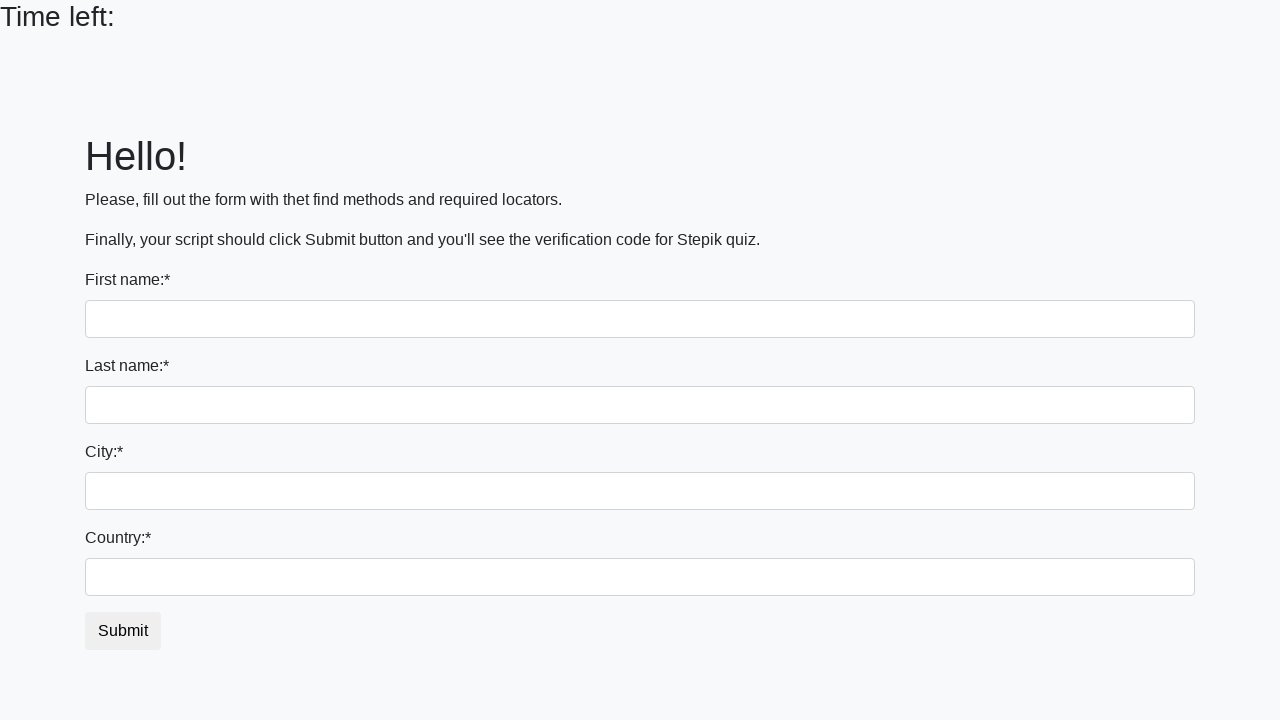

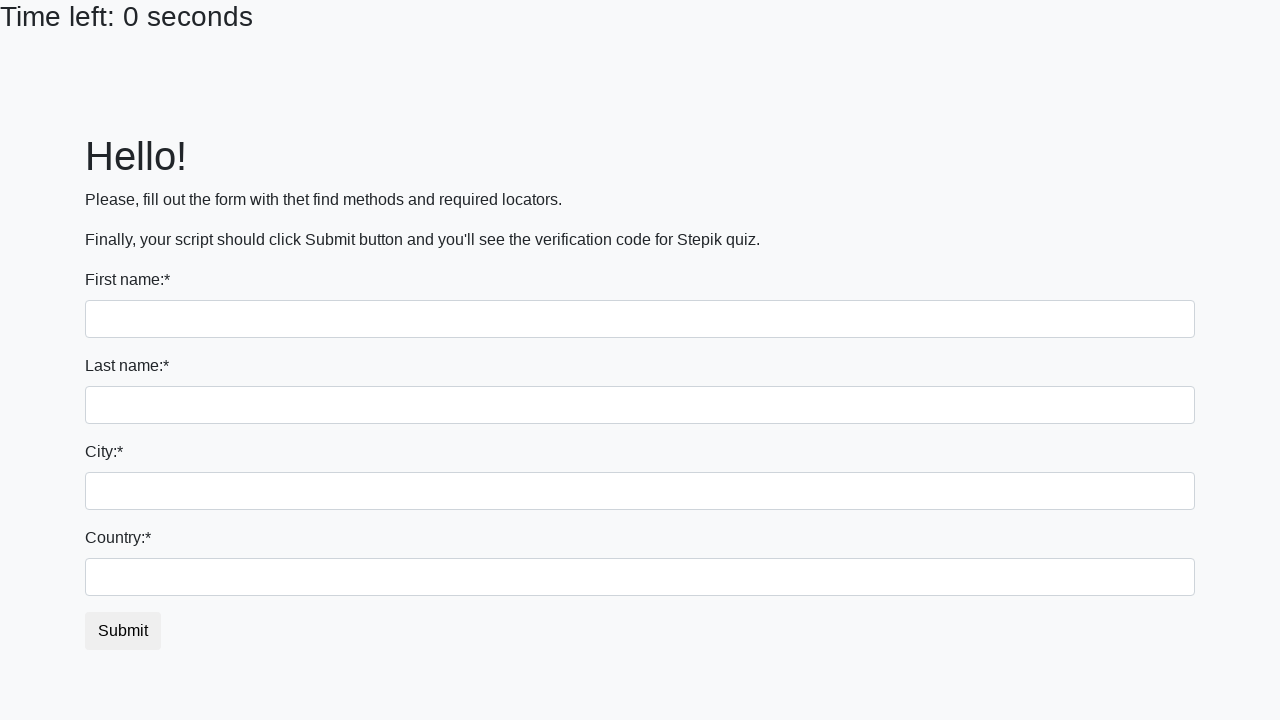